Navigates to the DemoQA broken links page and verifies that link elements are present on the page by waiting for anchor tags to load.

Starting URL: https://demoqa.com/broken

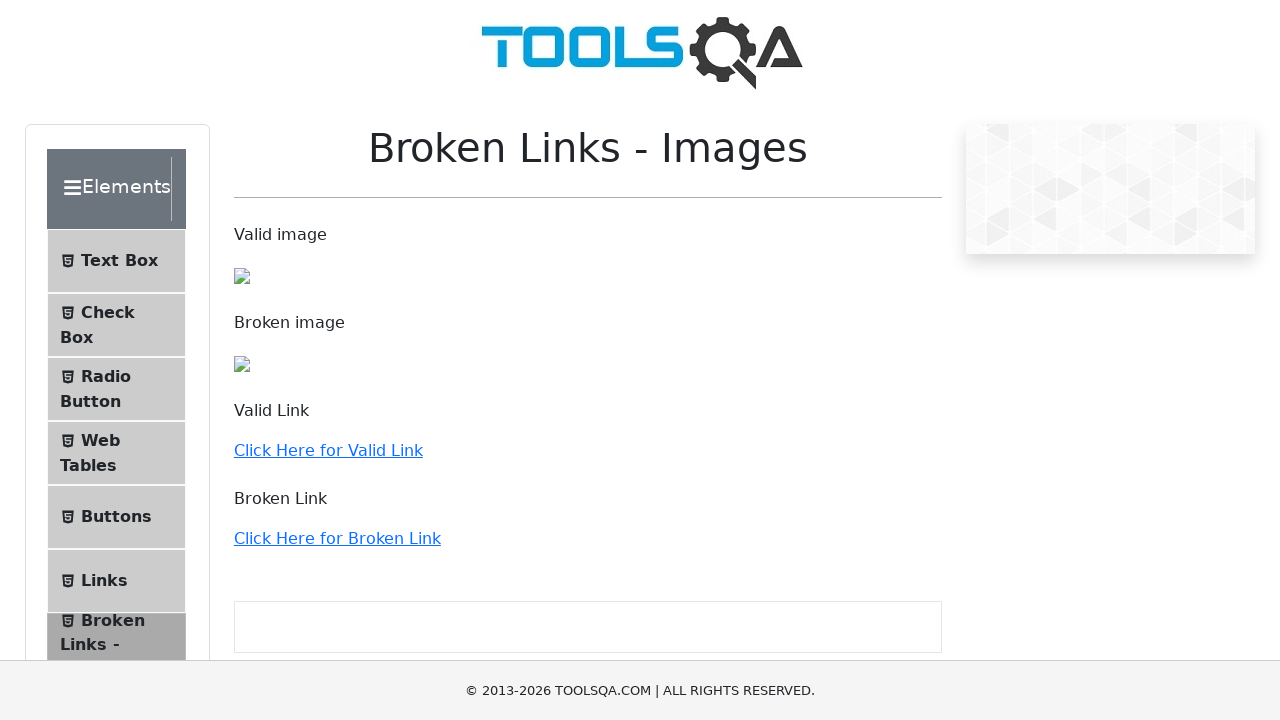

Navigated to DemoQA broken links page
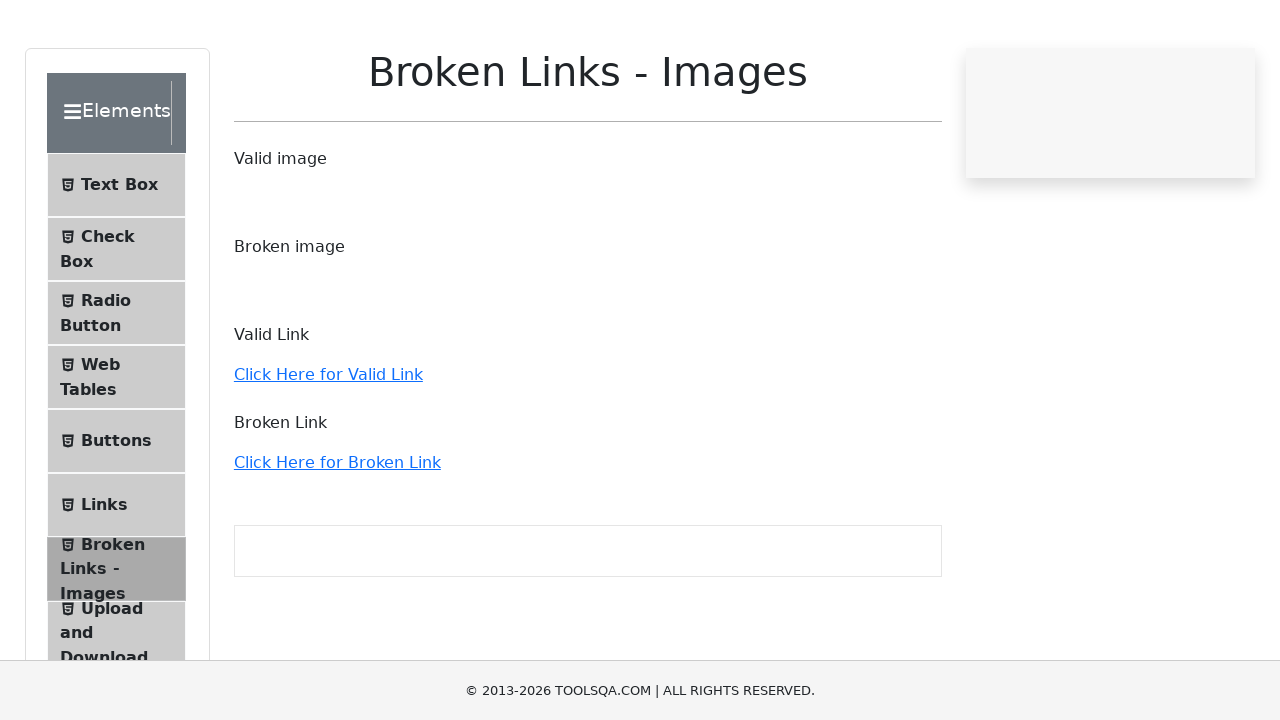

Anchor tags loaded on the page
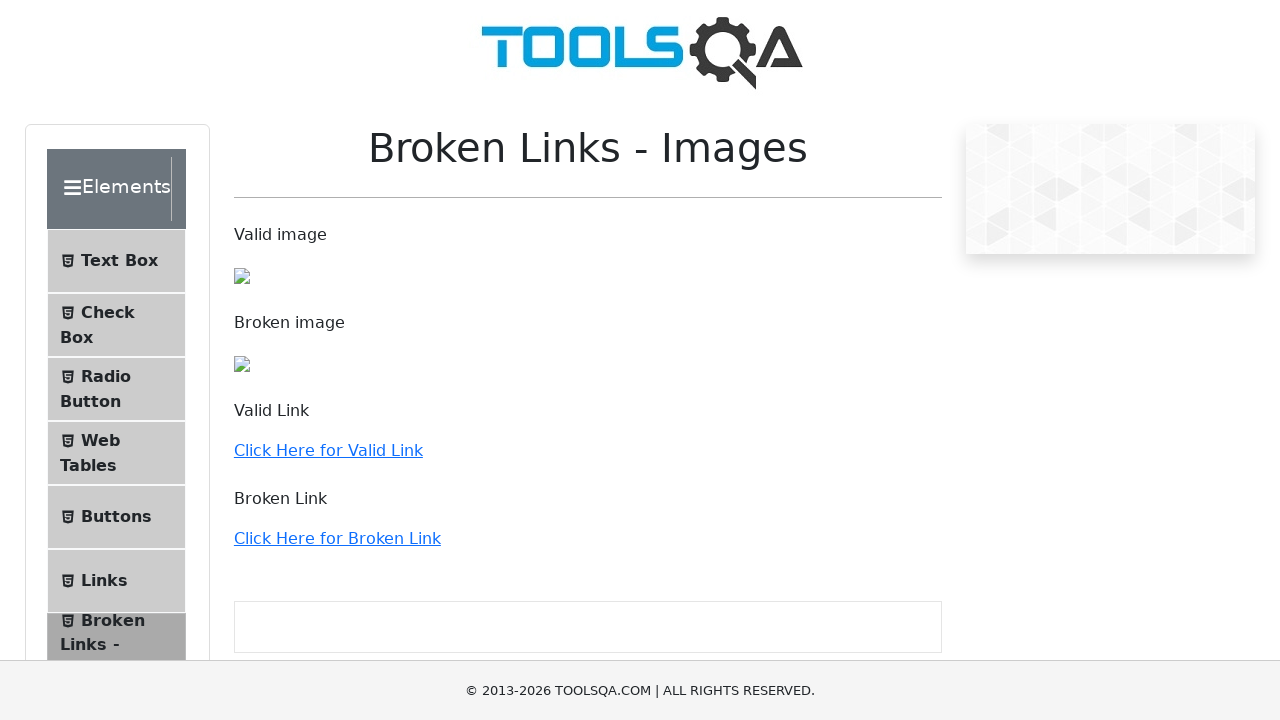

Retrieved all link elements from the page
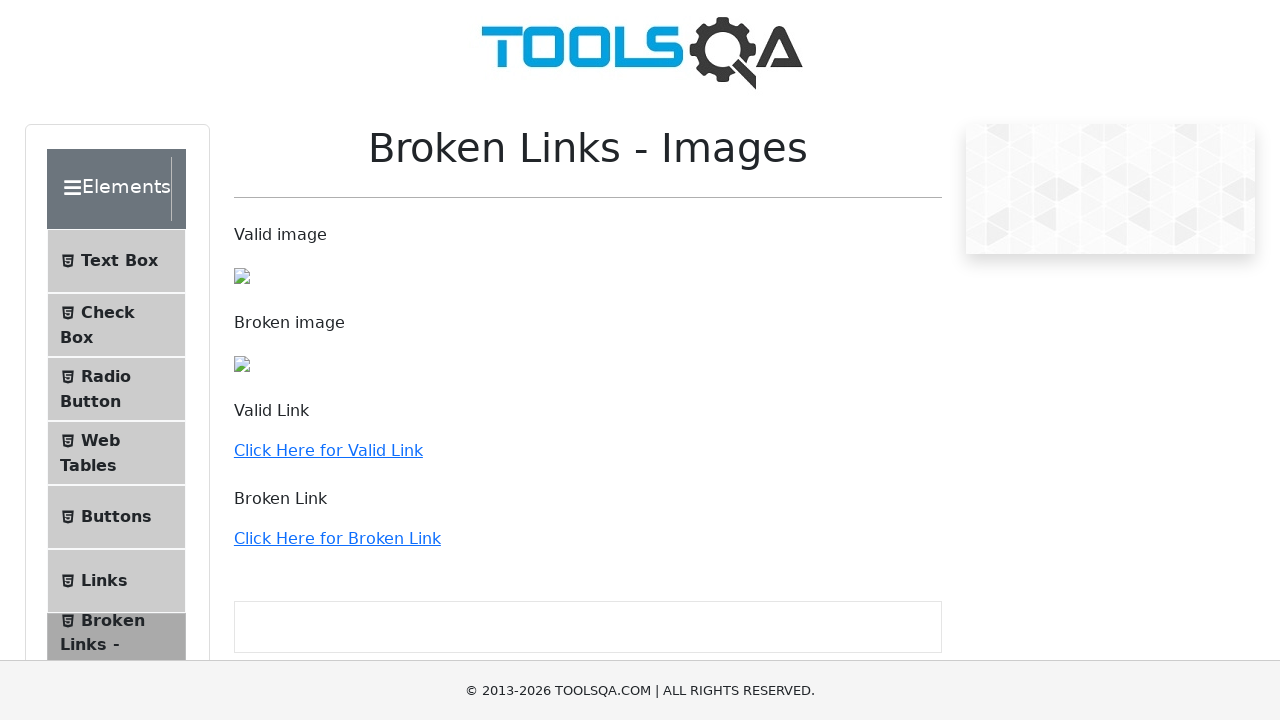

Verified that links are present on the page
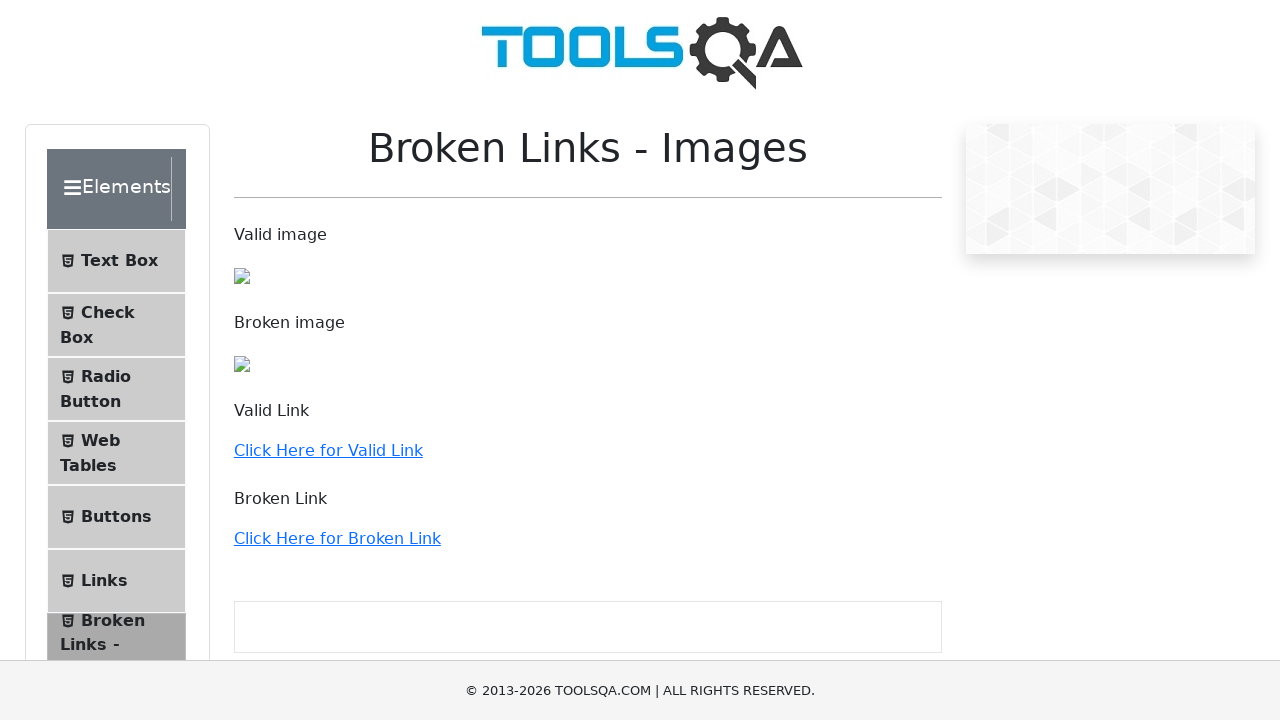

Located the first valid link with href attribute
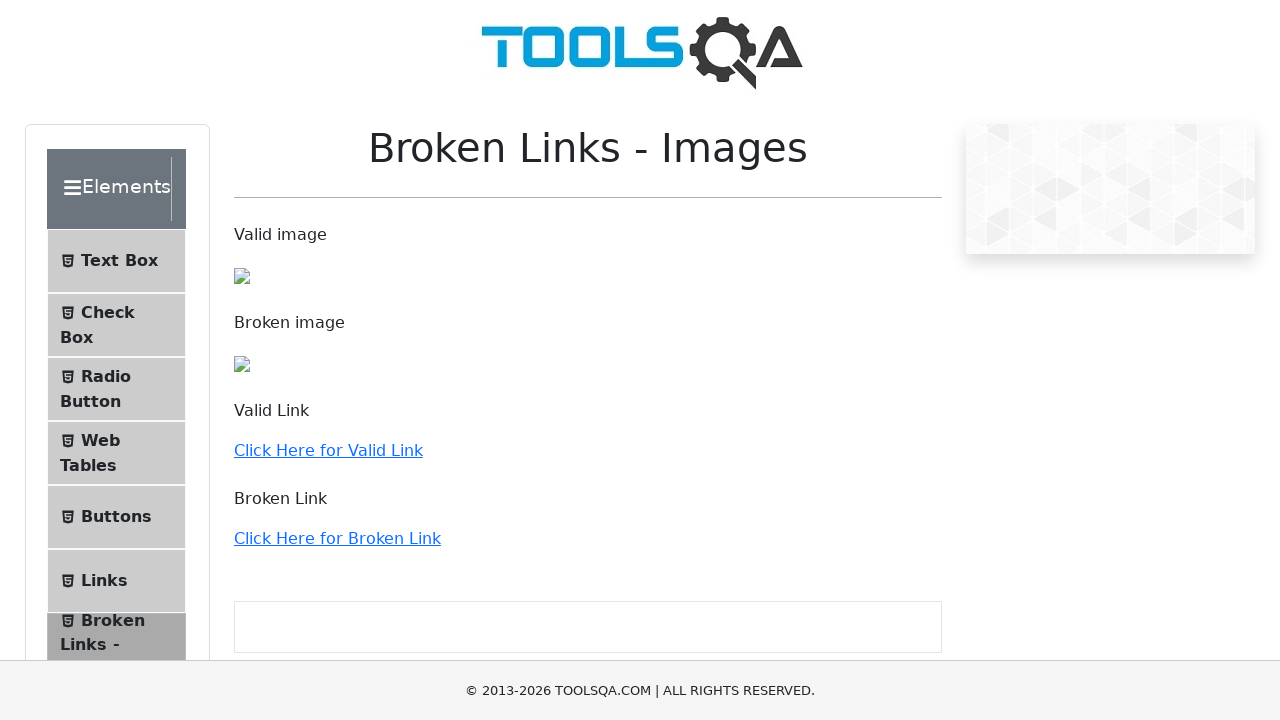

First valid link is visible on the page
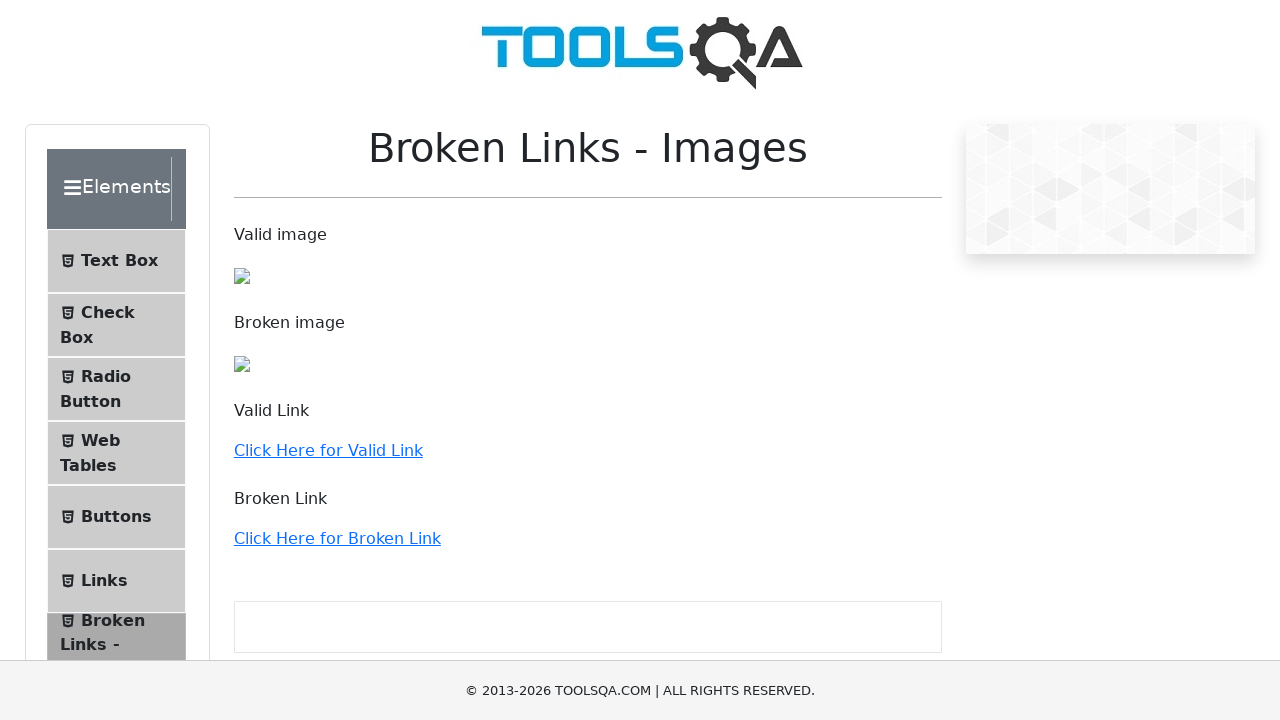

Retrieved href attribute from first valid link
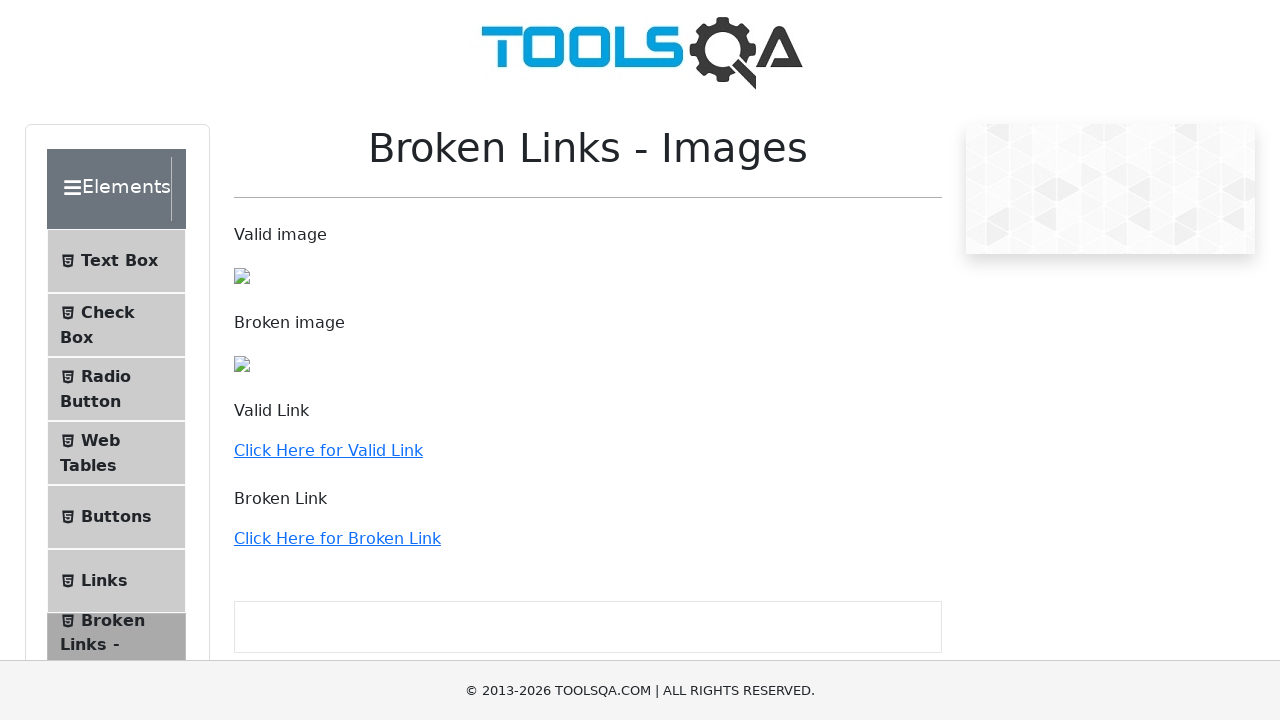

Verified that link has a valid href attribute
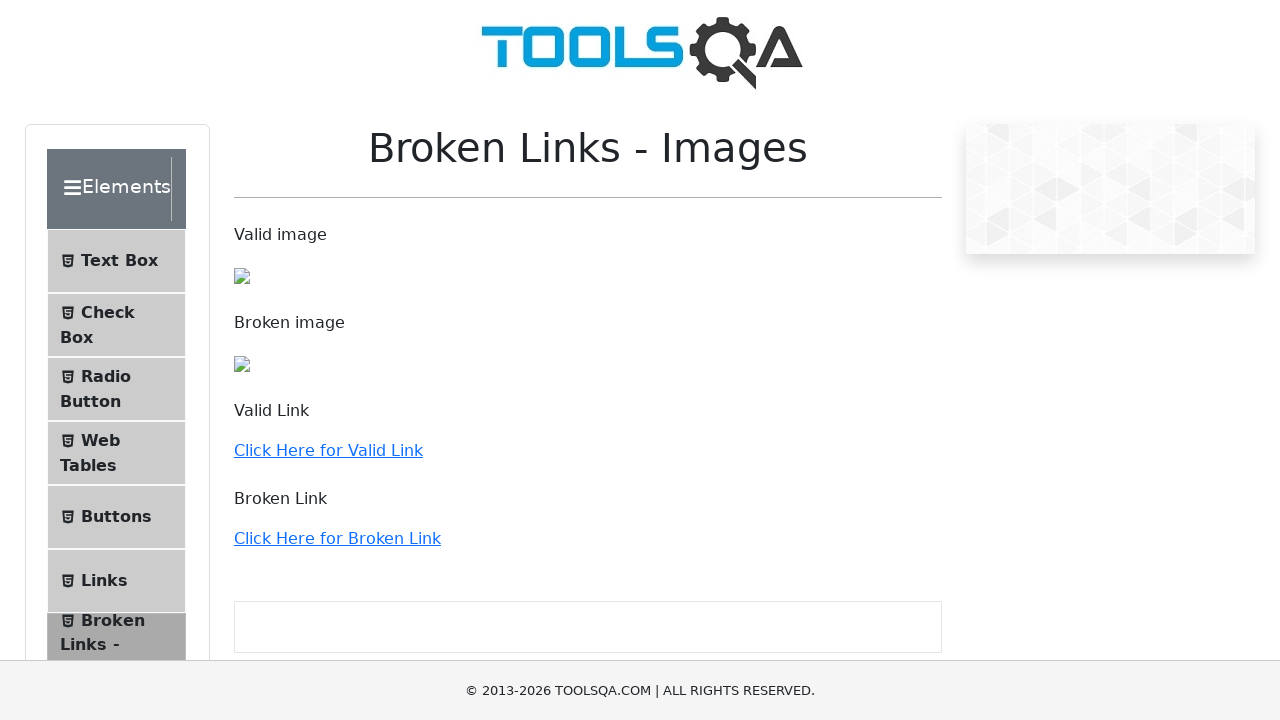

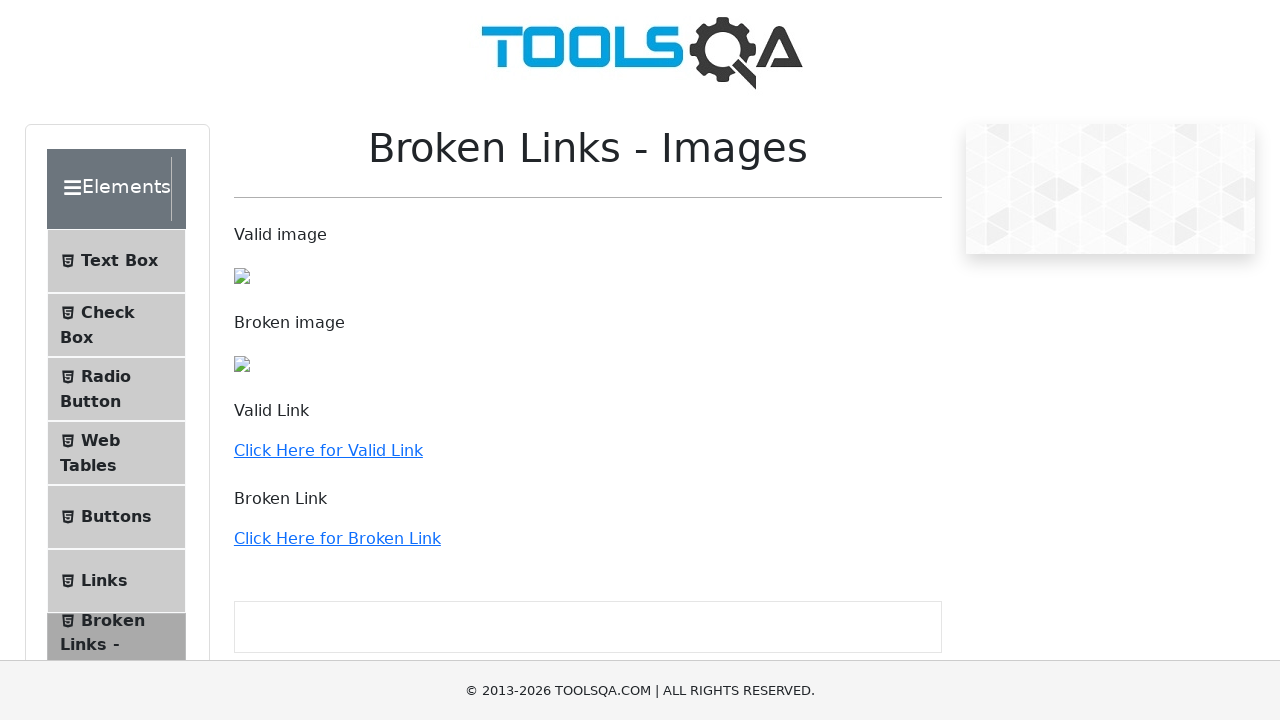